Tests filtering to display all items after applying other filters

Starting URL: https://demo.playwright.dev/todomvc

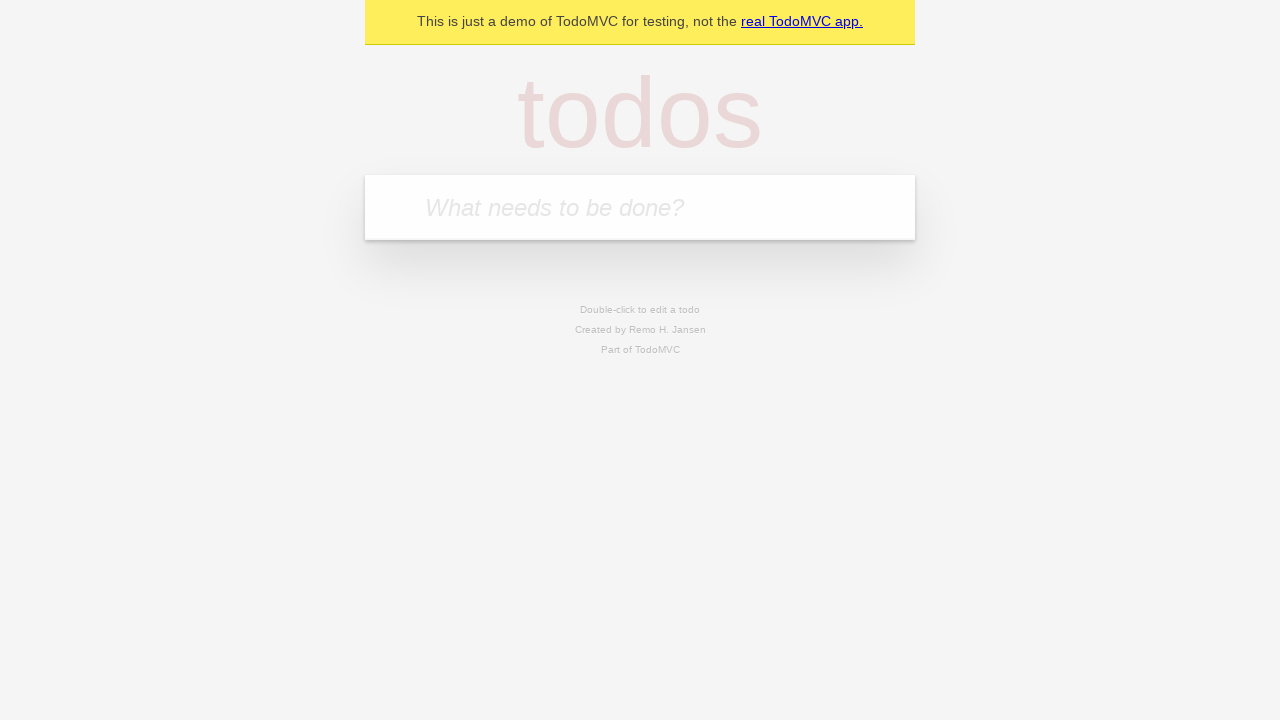

Filled todo input with 'buy some cheese' on internal:attr=[placeholder="What needs to be done?"i]
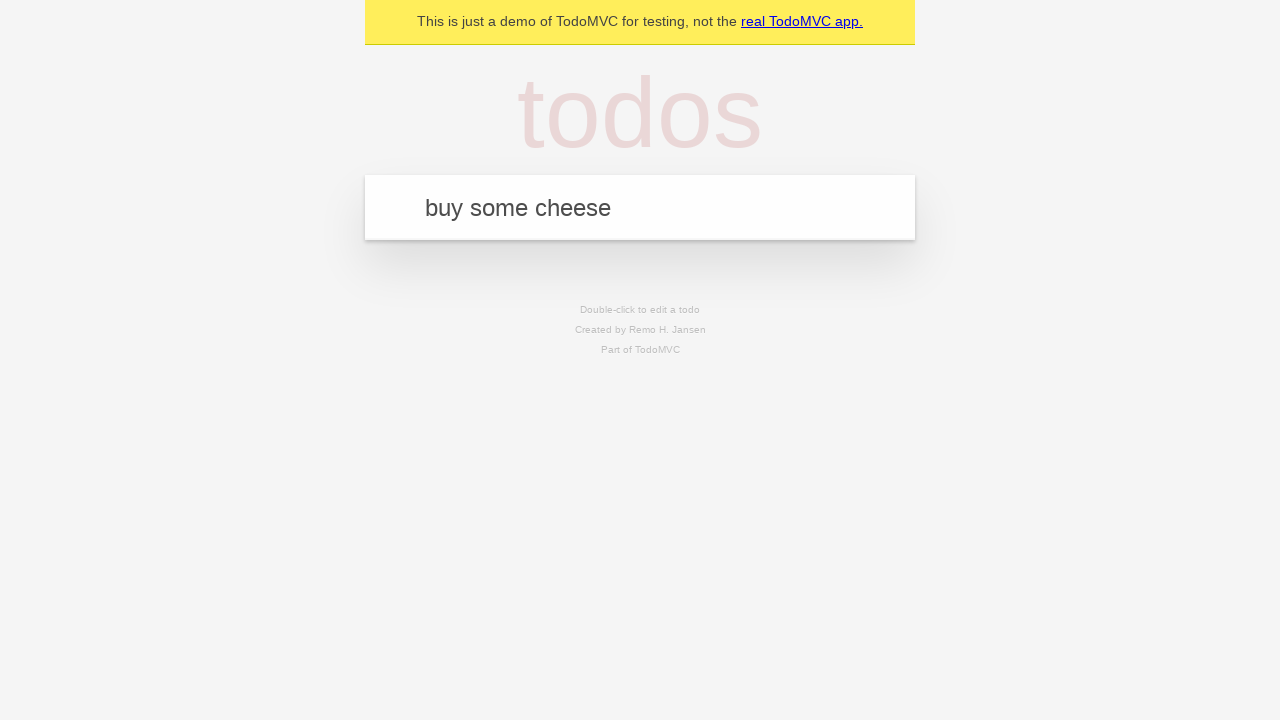

Pressed Enter to add first todo on internal:attr=[placeholder="What needs to be done?"i]
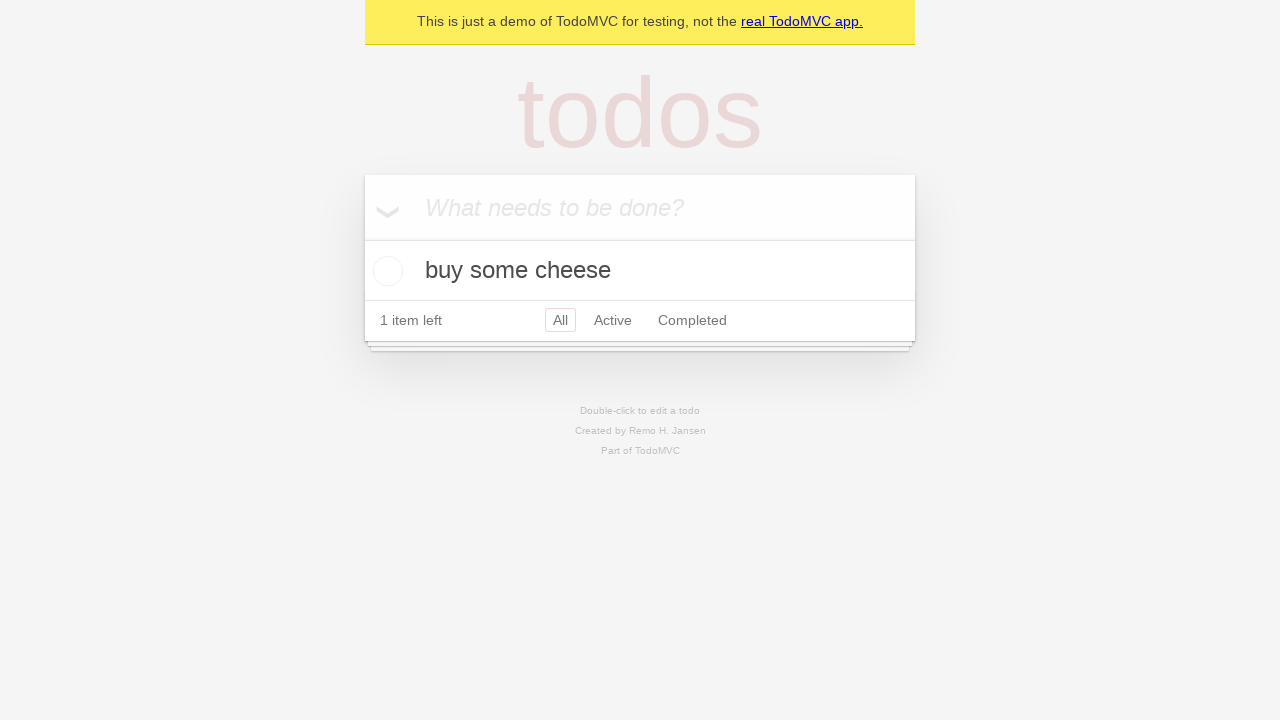

Filled todo input with 'feed the cat' on internal:attr=[placeholder="What needs to be done?"i]
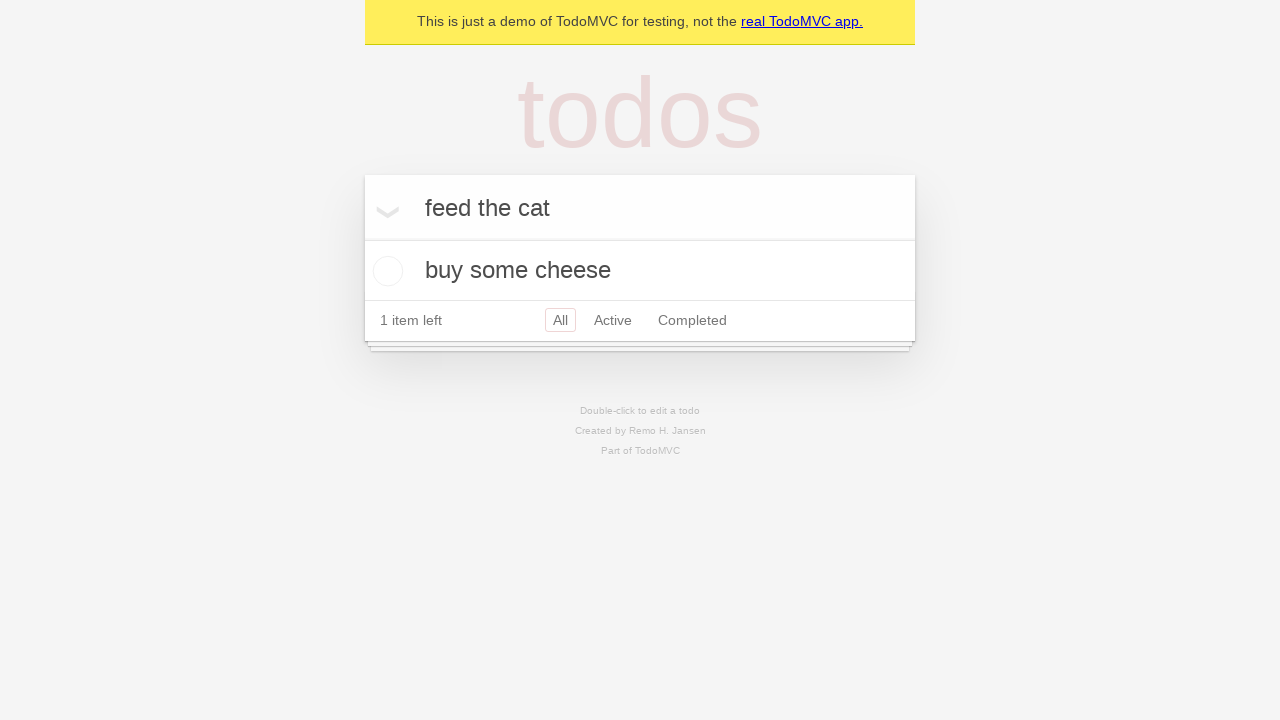

Pressed Enter to add second todo on internal:attr=[placeholder="What needs to be done?"i]
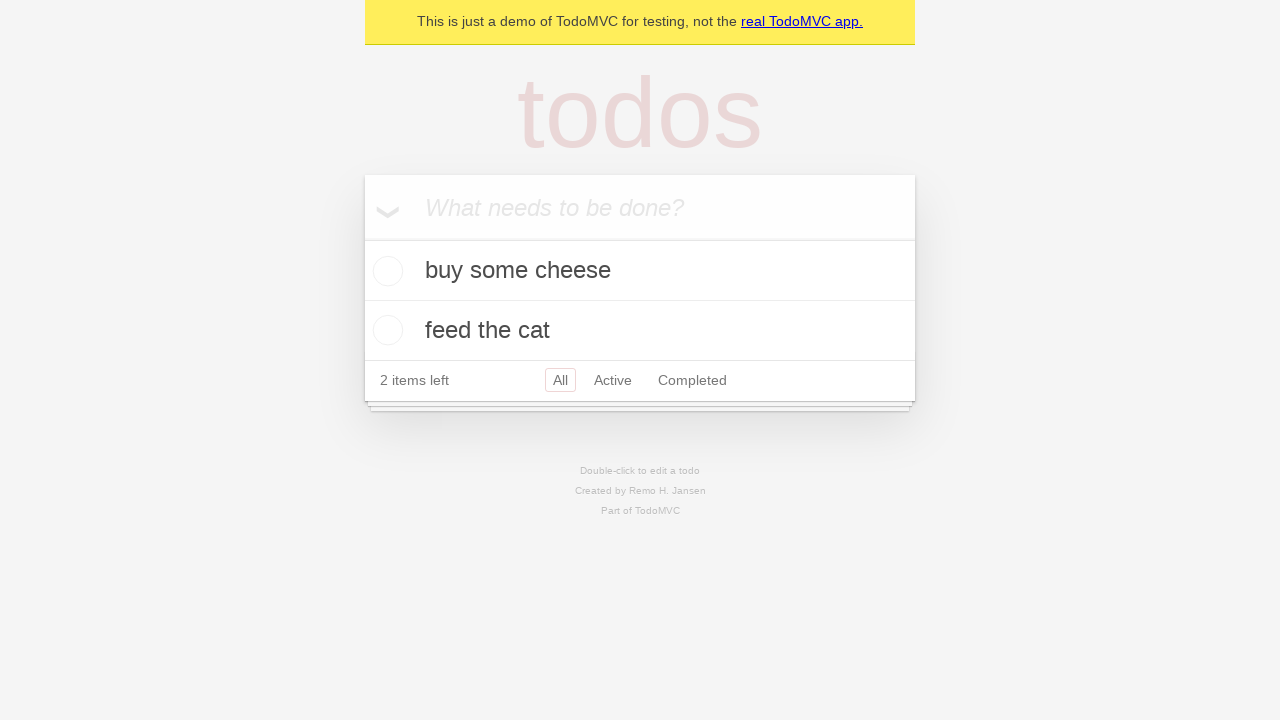

Filled todo input with 'book a doctors appointment' on internal:attr=[placeholder="What needs to be done?"i]
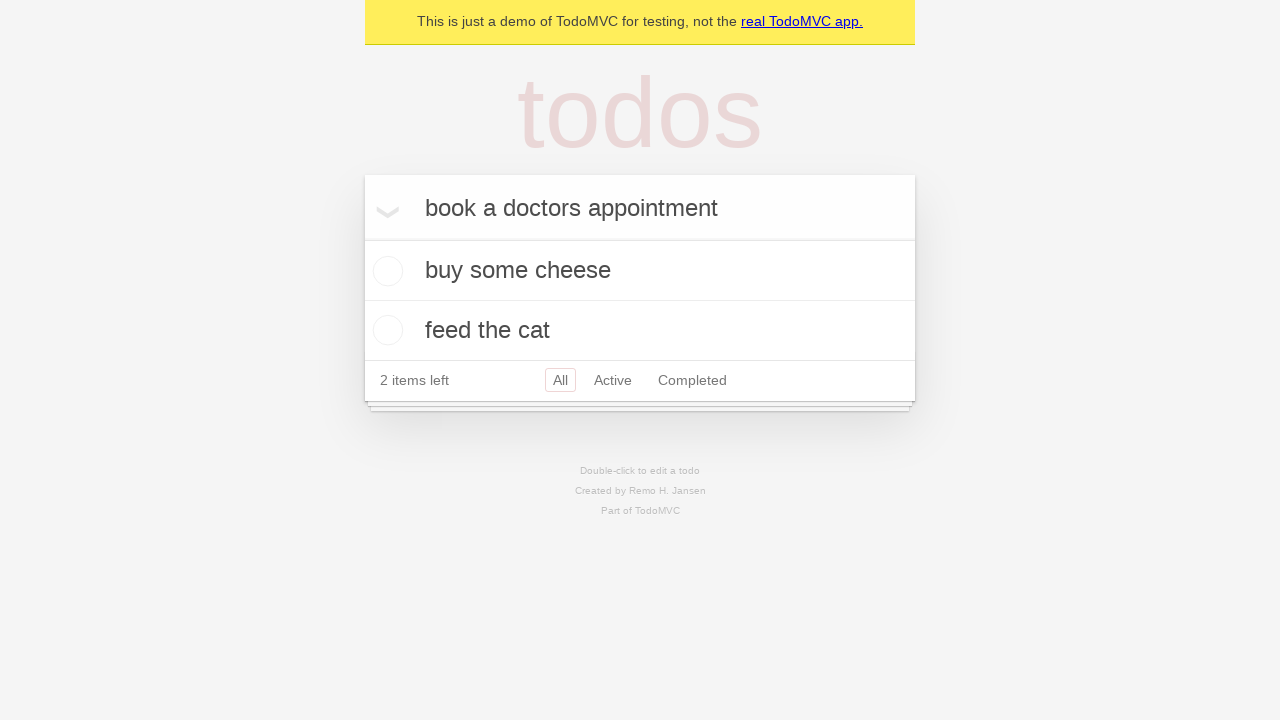

Pressed Enter to add third todo on internal:attr=[placeholder="What needs to be done?"i]
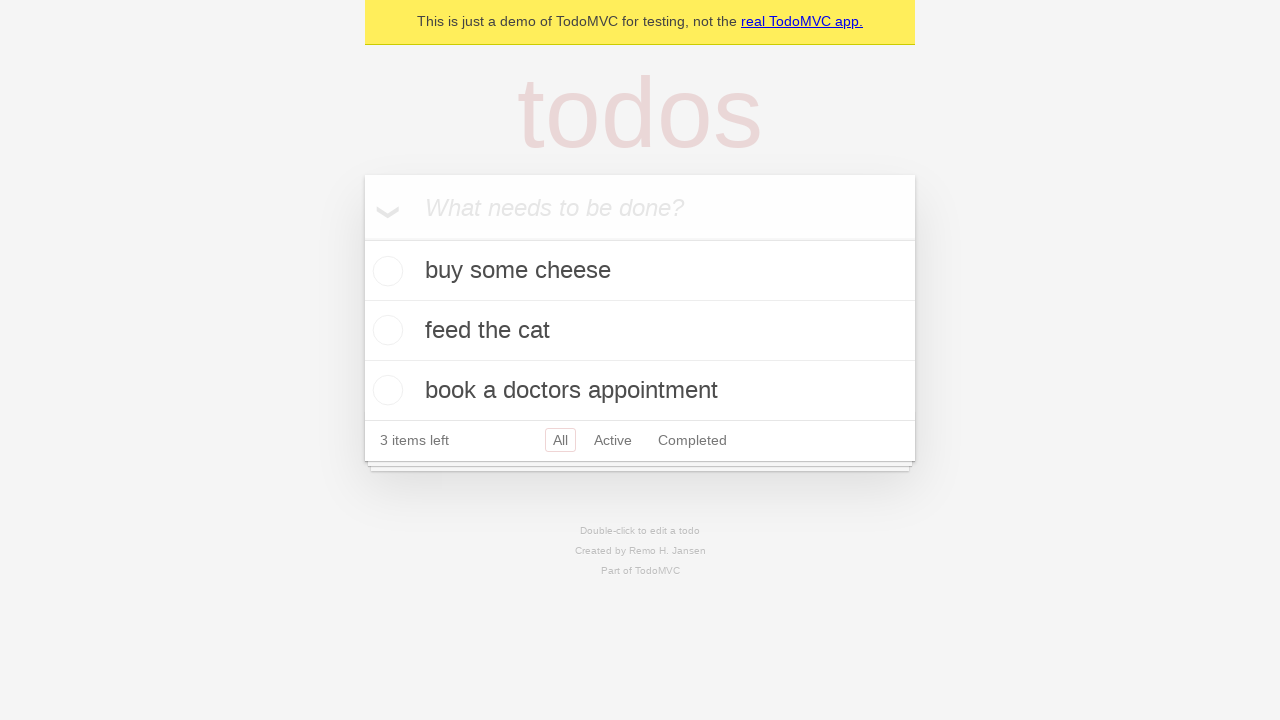

Checked second todo item as complete at (385, 330) on .todo-list li .toggle >> nth=1
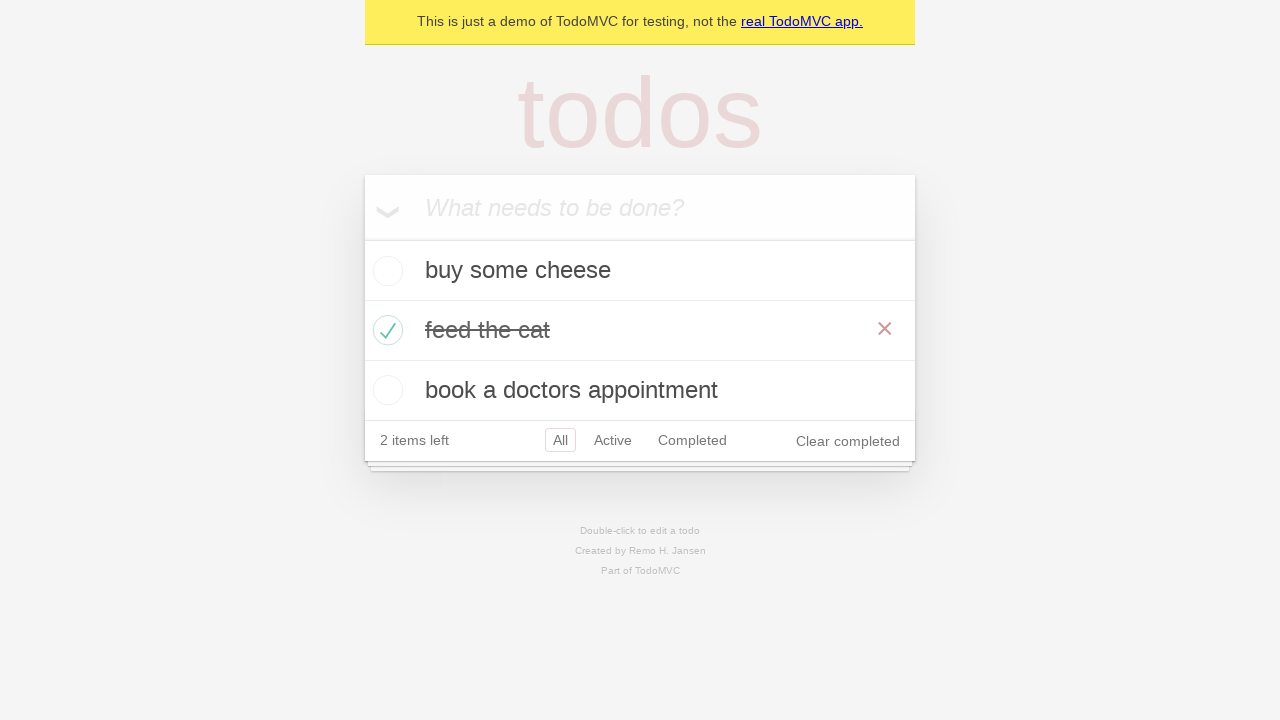

Clicked 'Active' filter to display active items only at (613, 440) on internal:role=link[name="Active"i]
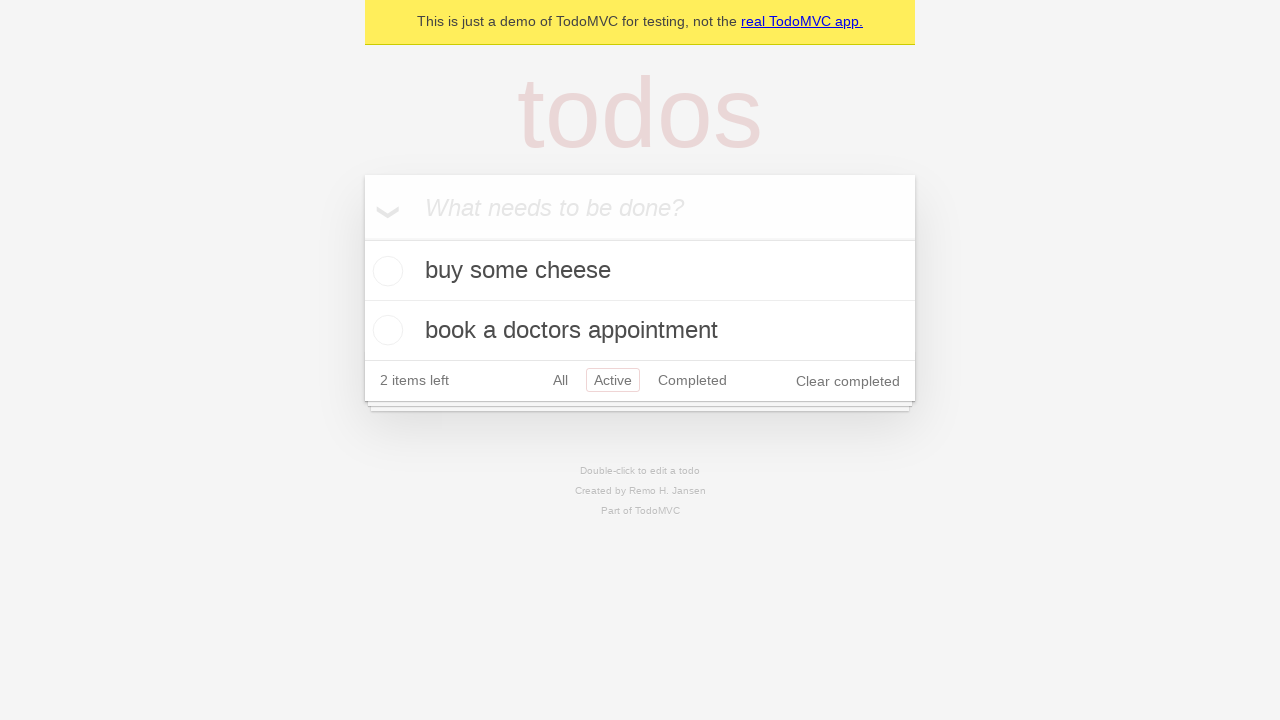

Clicked 'Completed' filter to display completed items only at (692, 380) on internal:role=link[name="Completed"i]
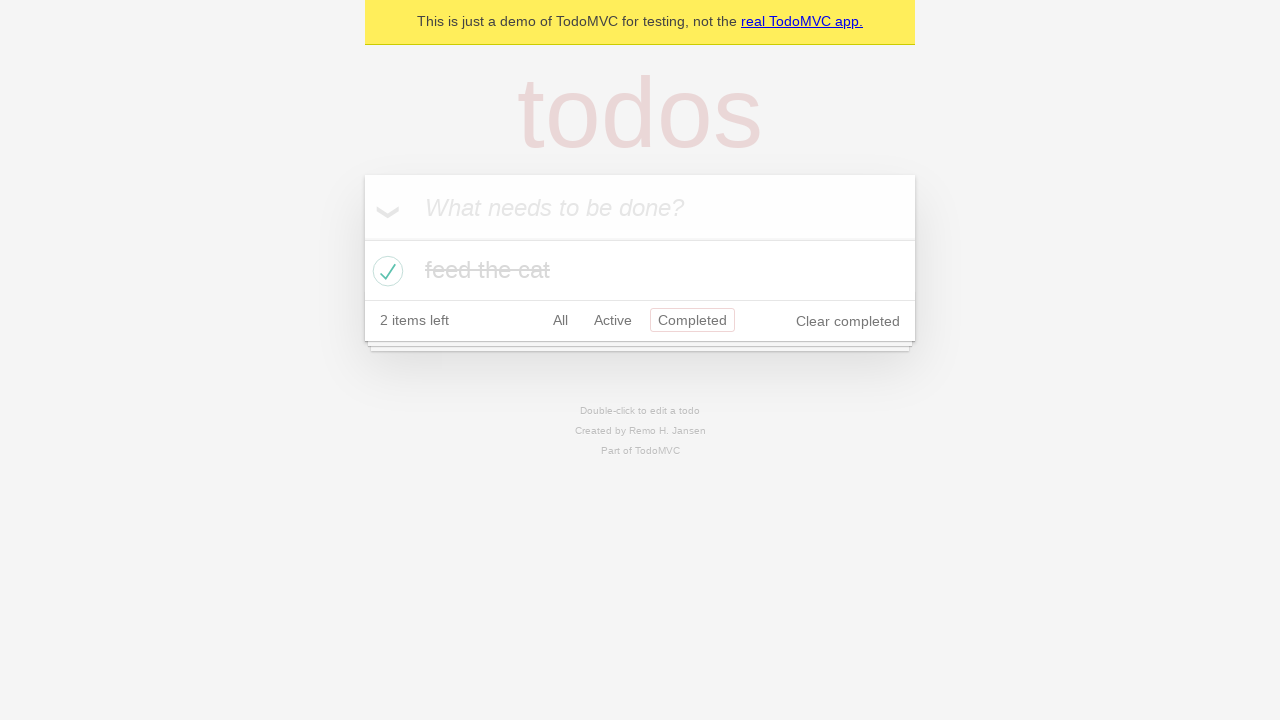

Clicked 'All' filter to display all items at (560, 320) on internal:role=link[name="All"i]
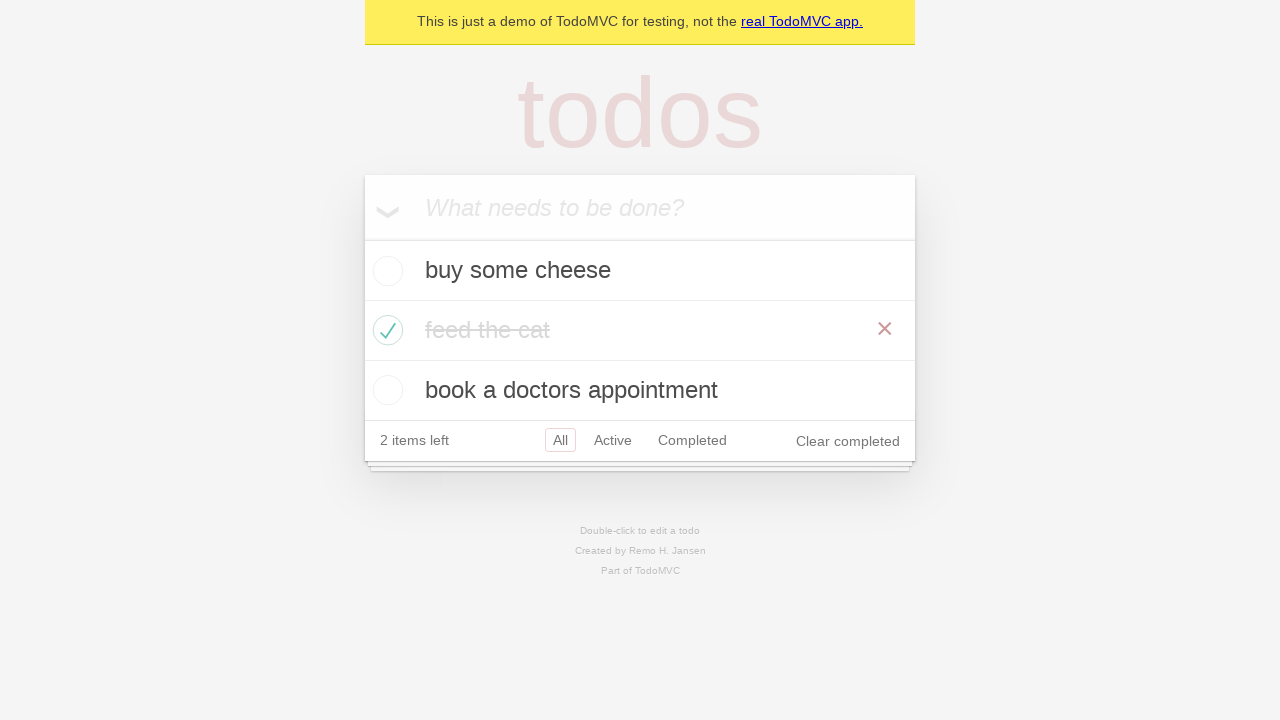

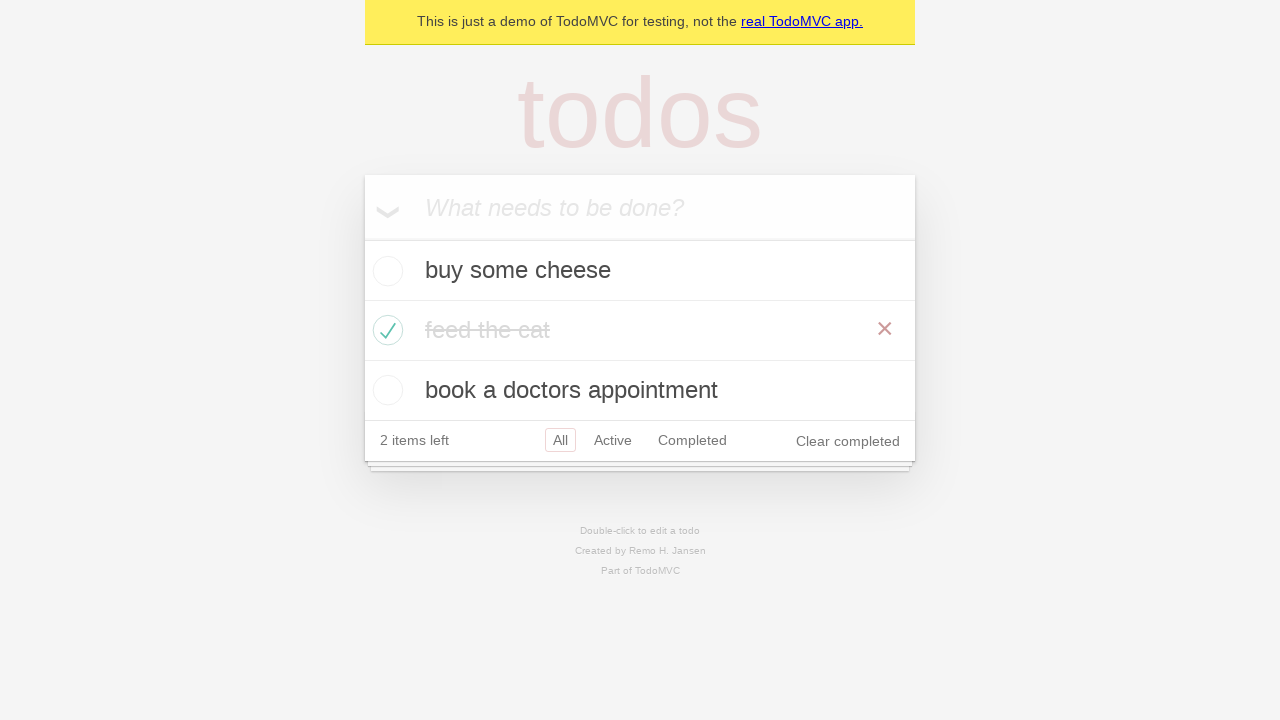